Navigates to the Obsqura Zone website homepage

Starting URL: https://www.obsqurazone.com/

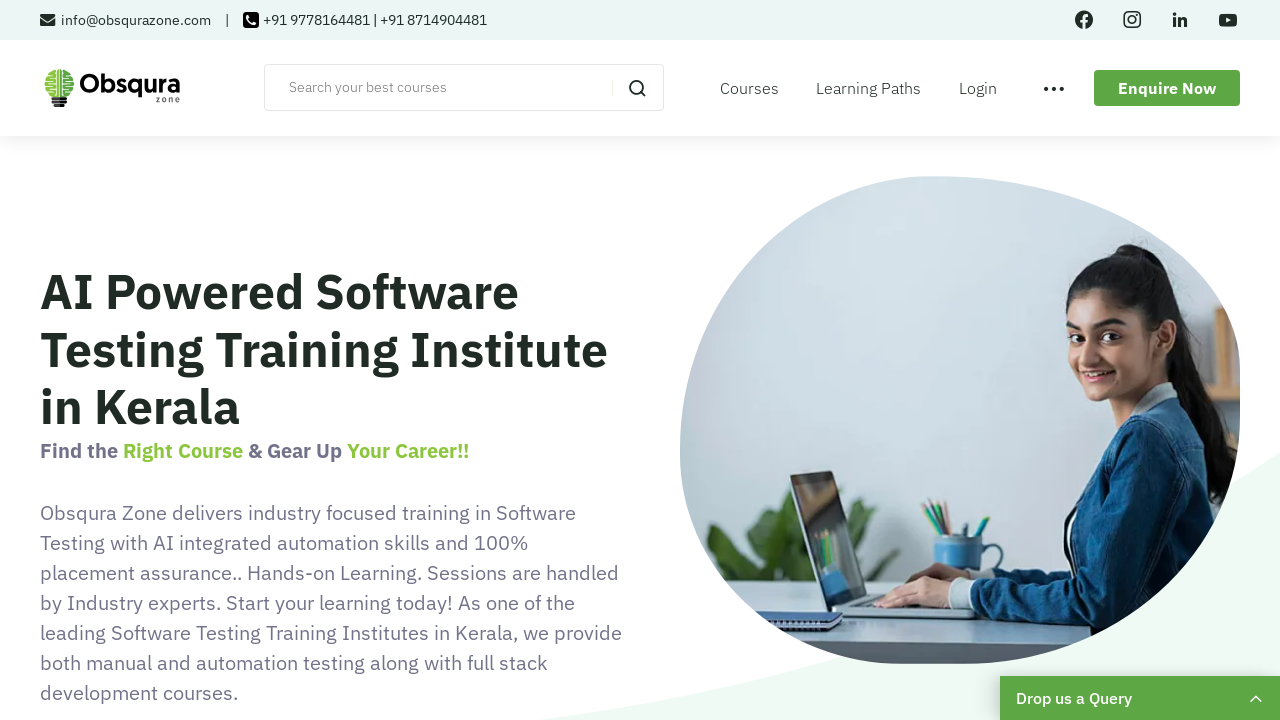

Waited for page to reach network idle state on Obsqura Zone homepage
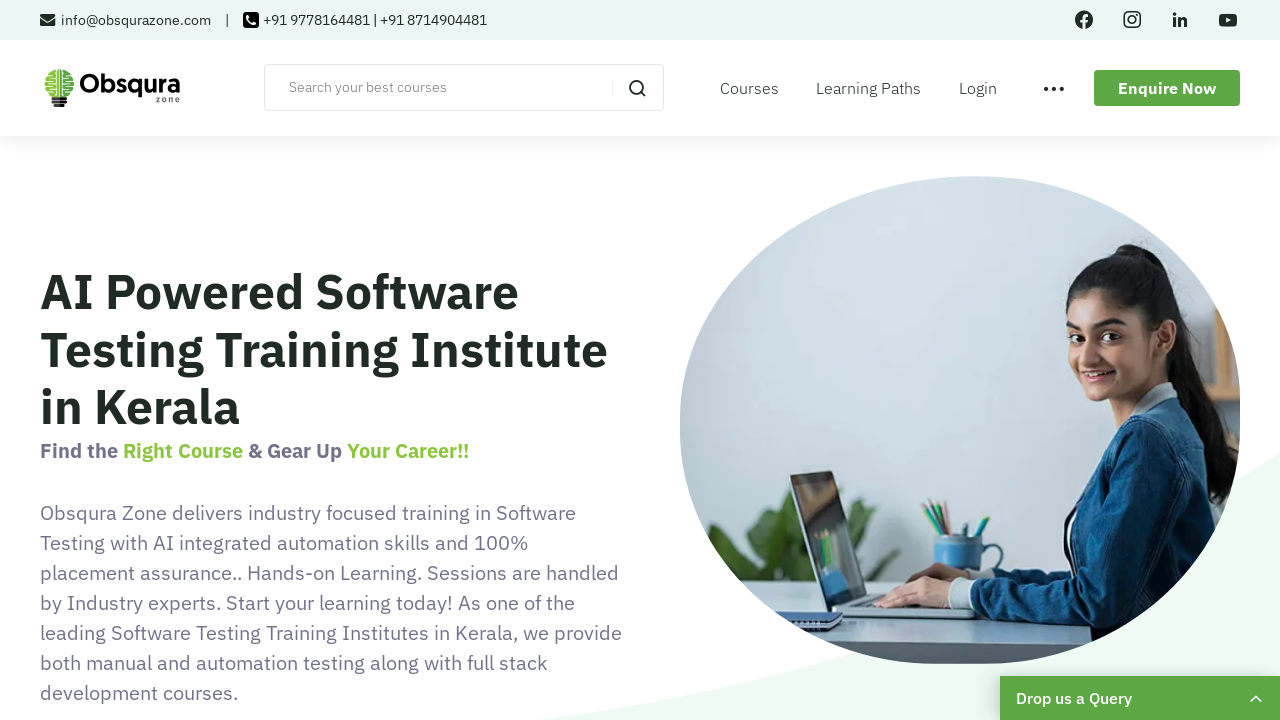

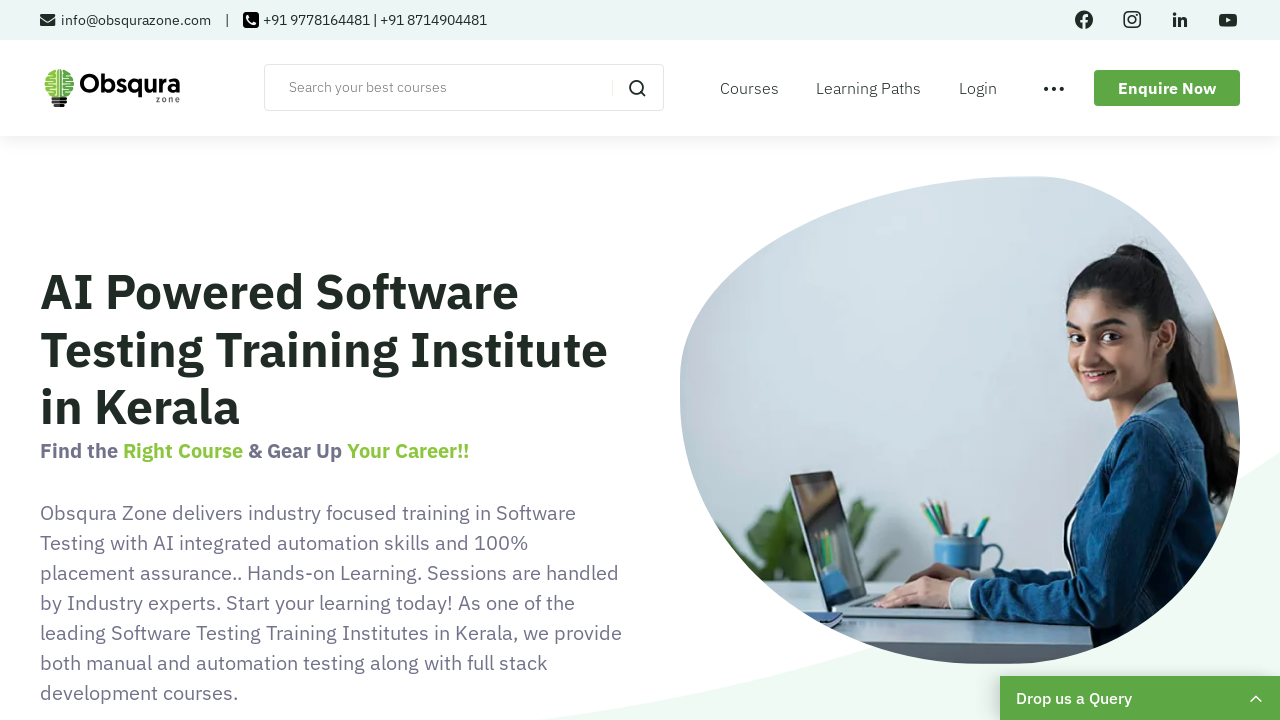